Tests clicking on the Elements card on the homepage and verifies navigation to the elements page

Starting URL: https://demoqa.com/

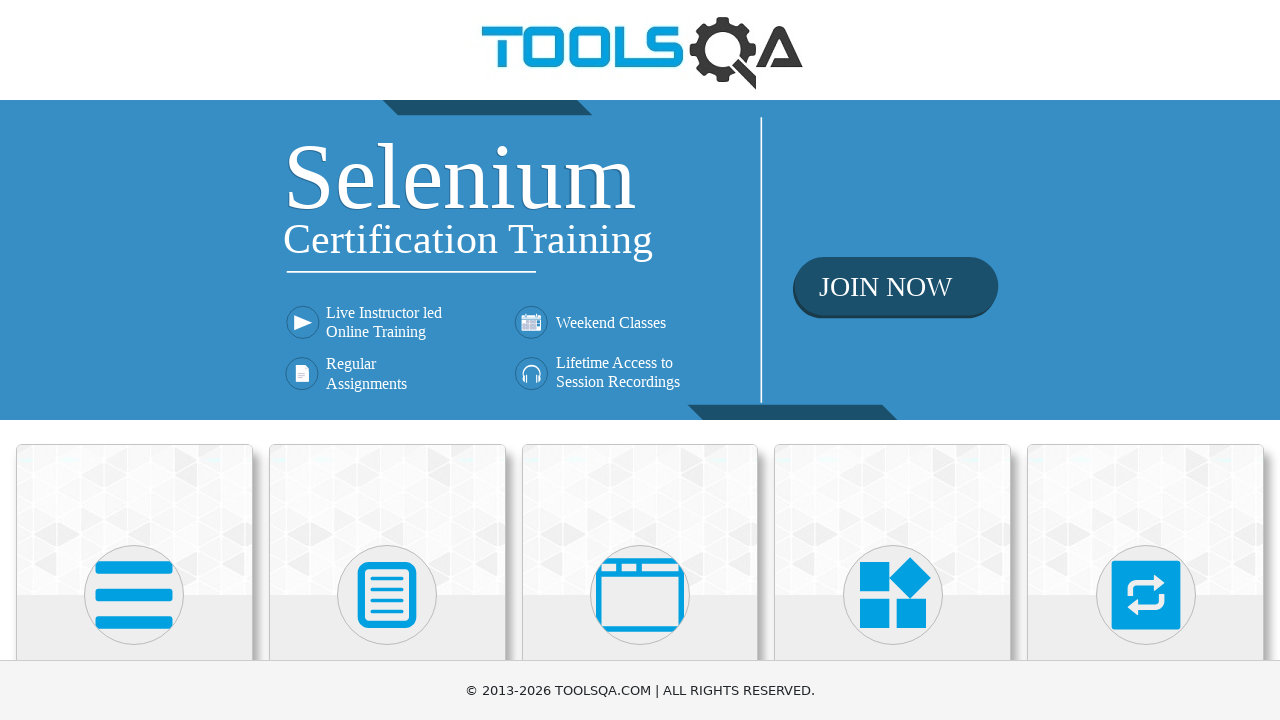

Set viewport size to 1920x1080
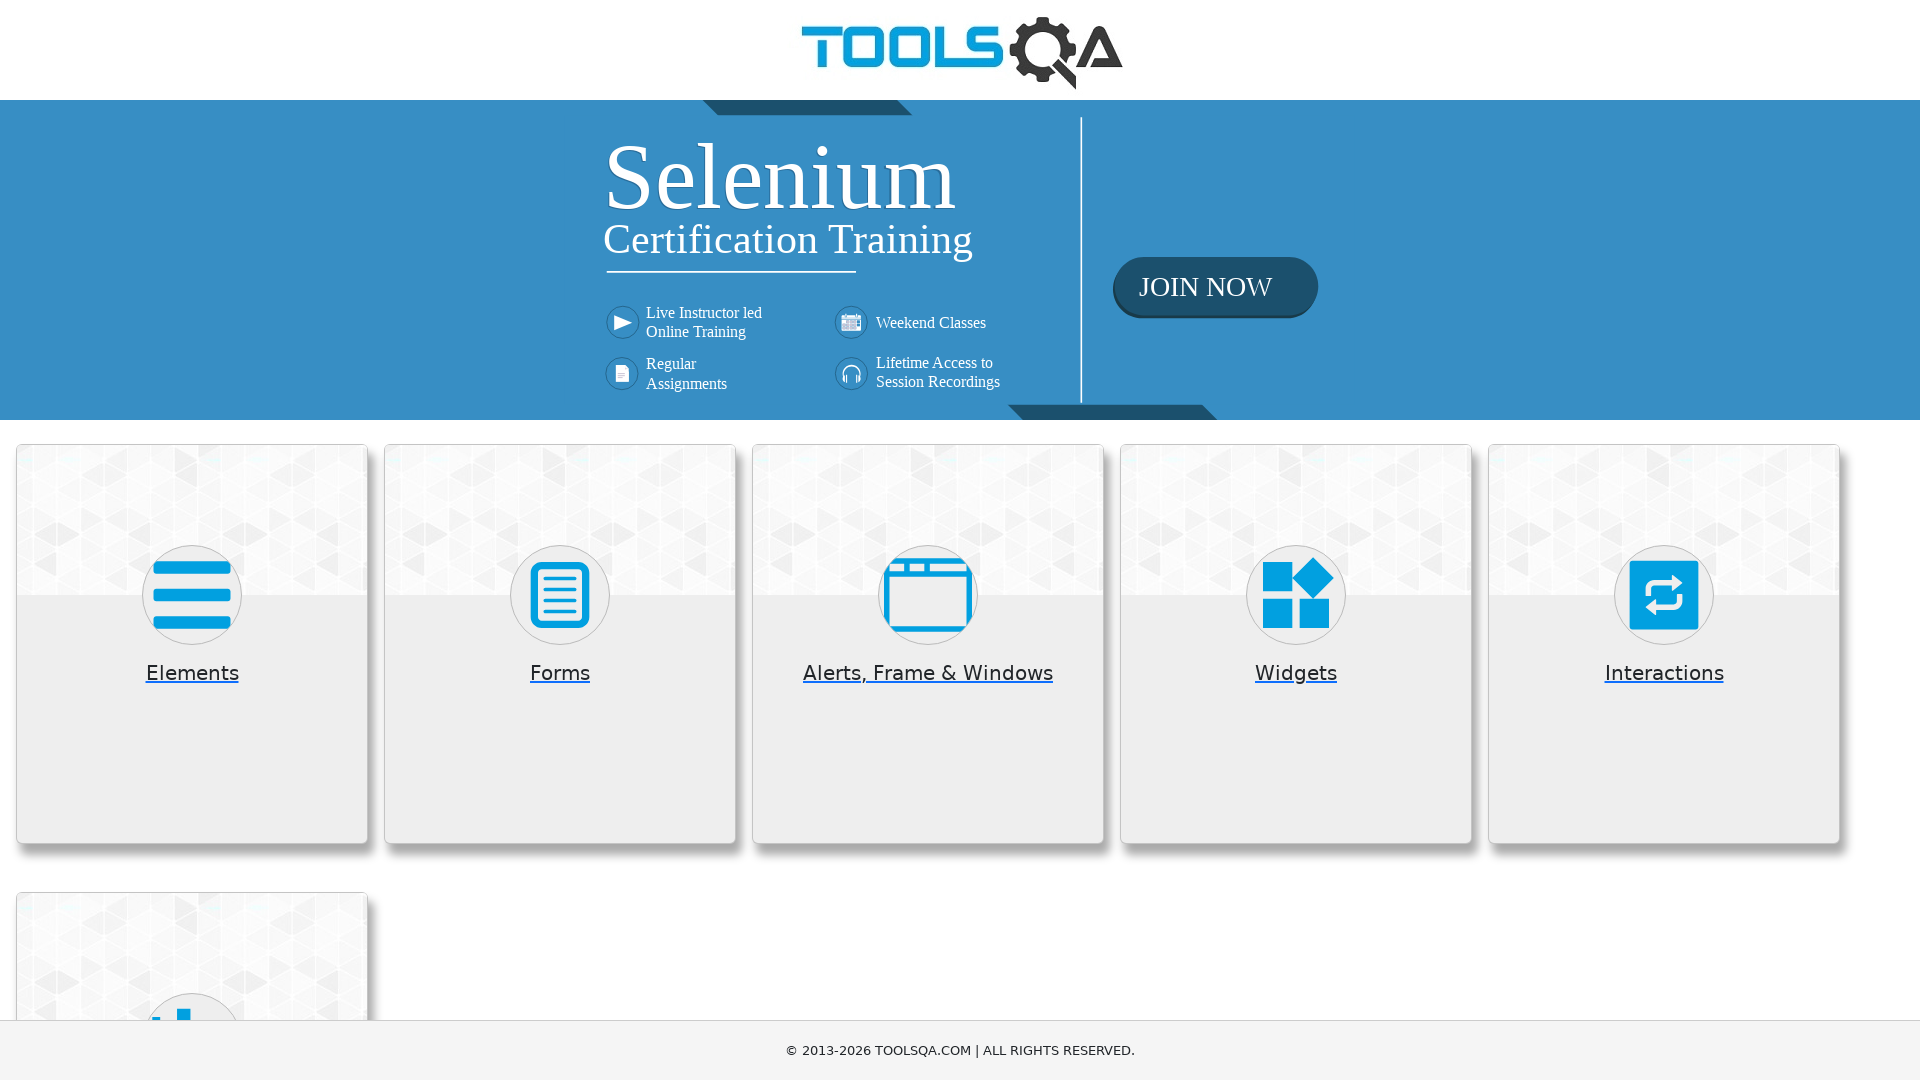

Clicked on the Elements card at (192, 644) on xpath=//h5[text()='Elements']/../../..
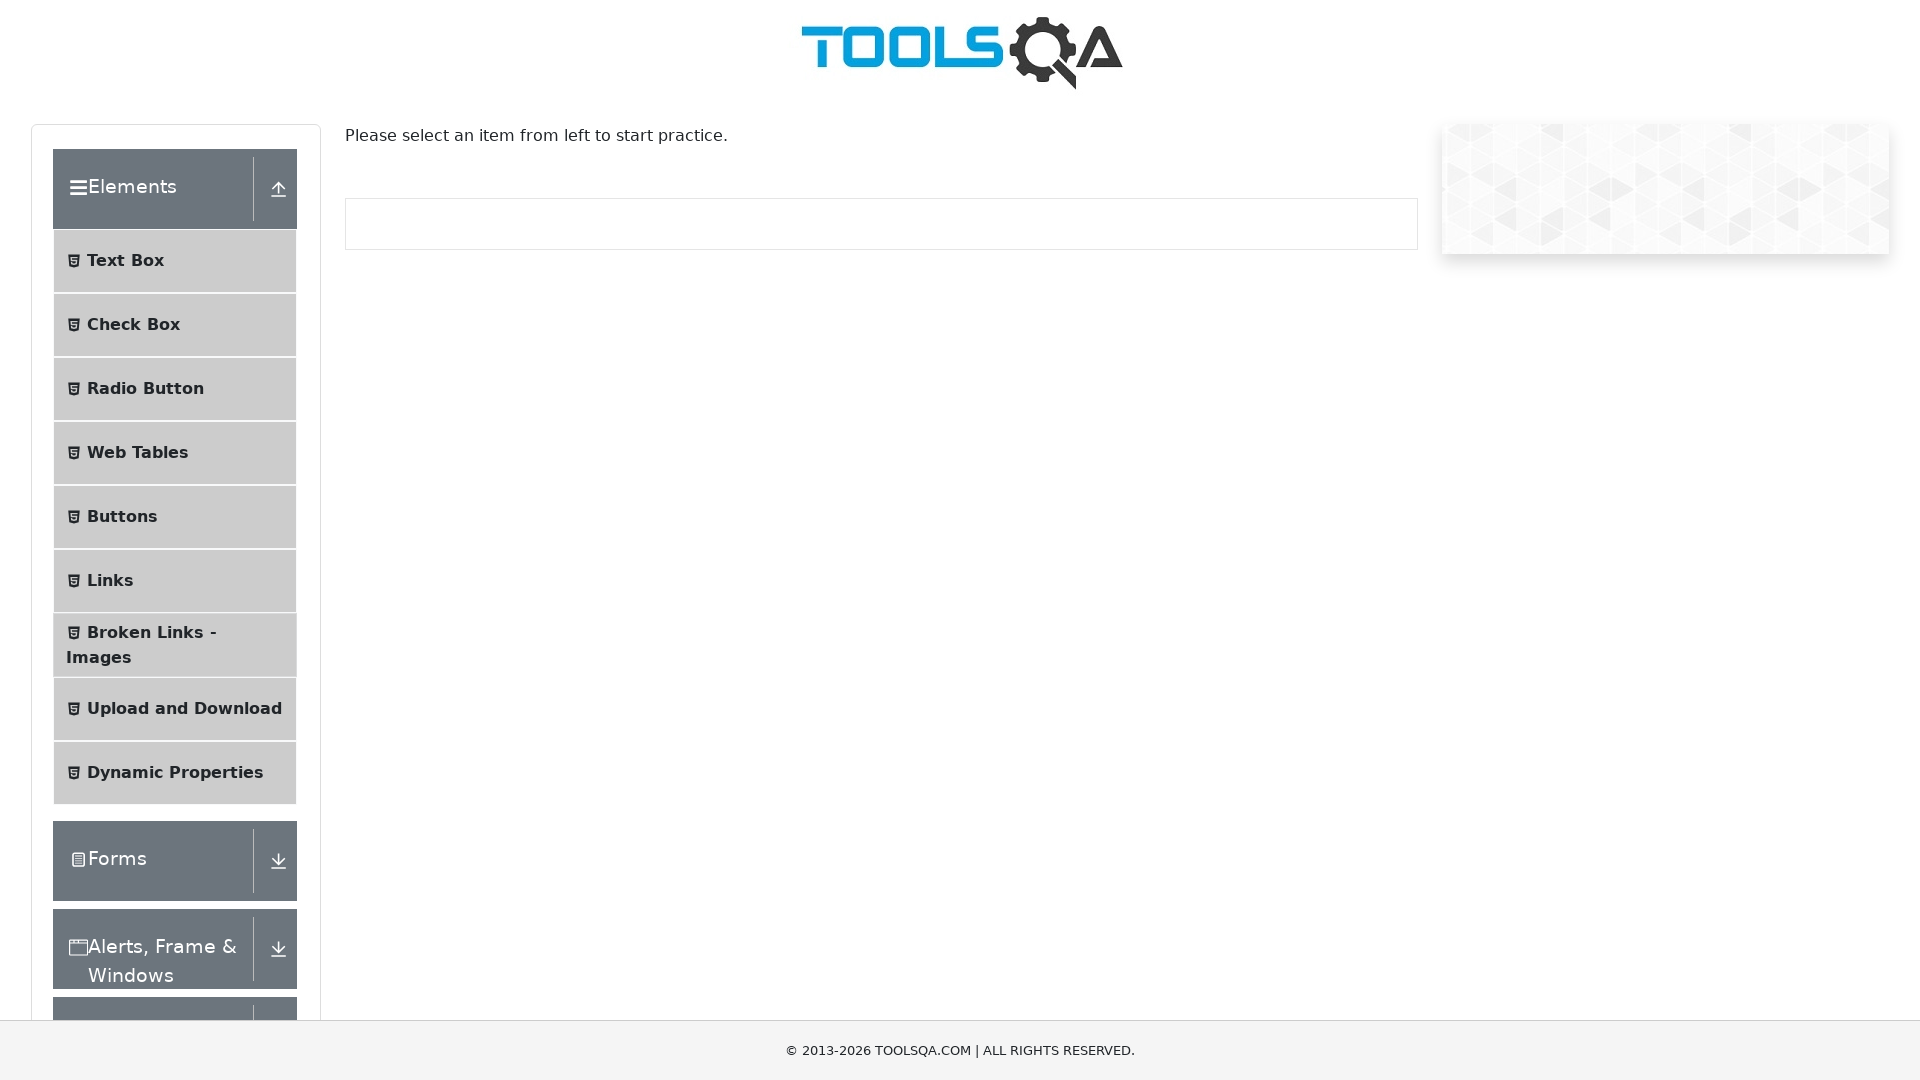

Waited for navigation to Elements page
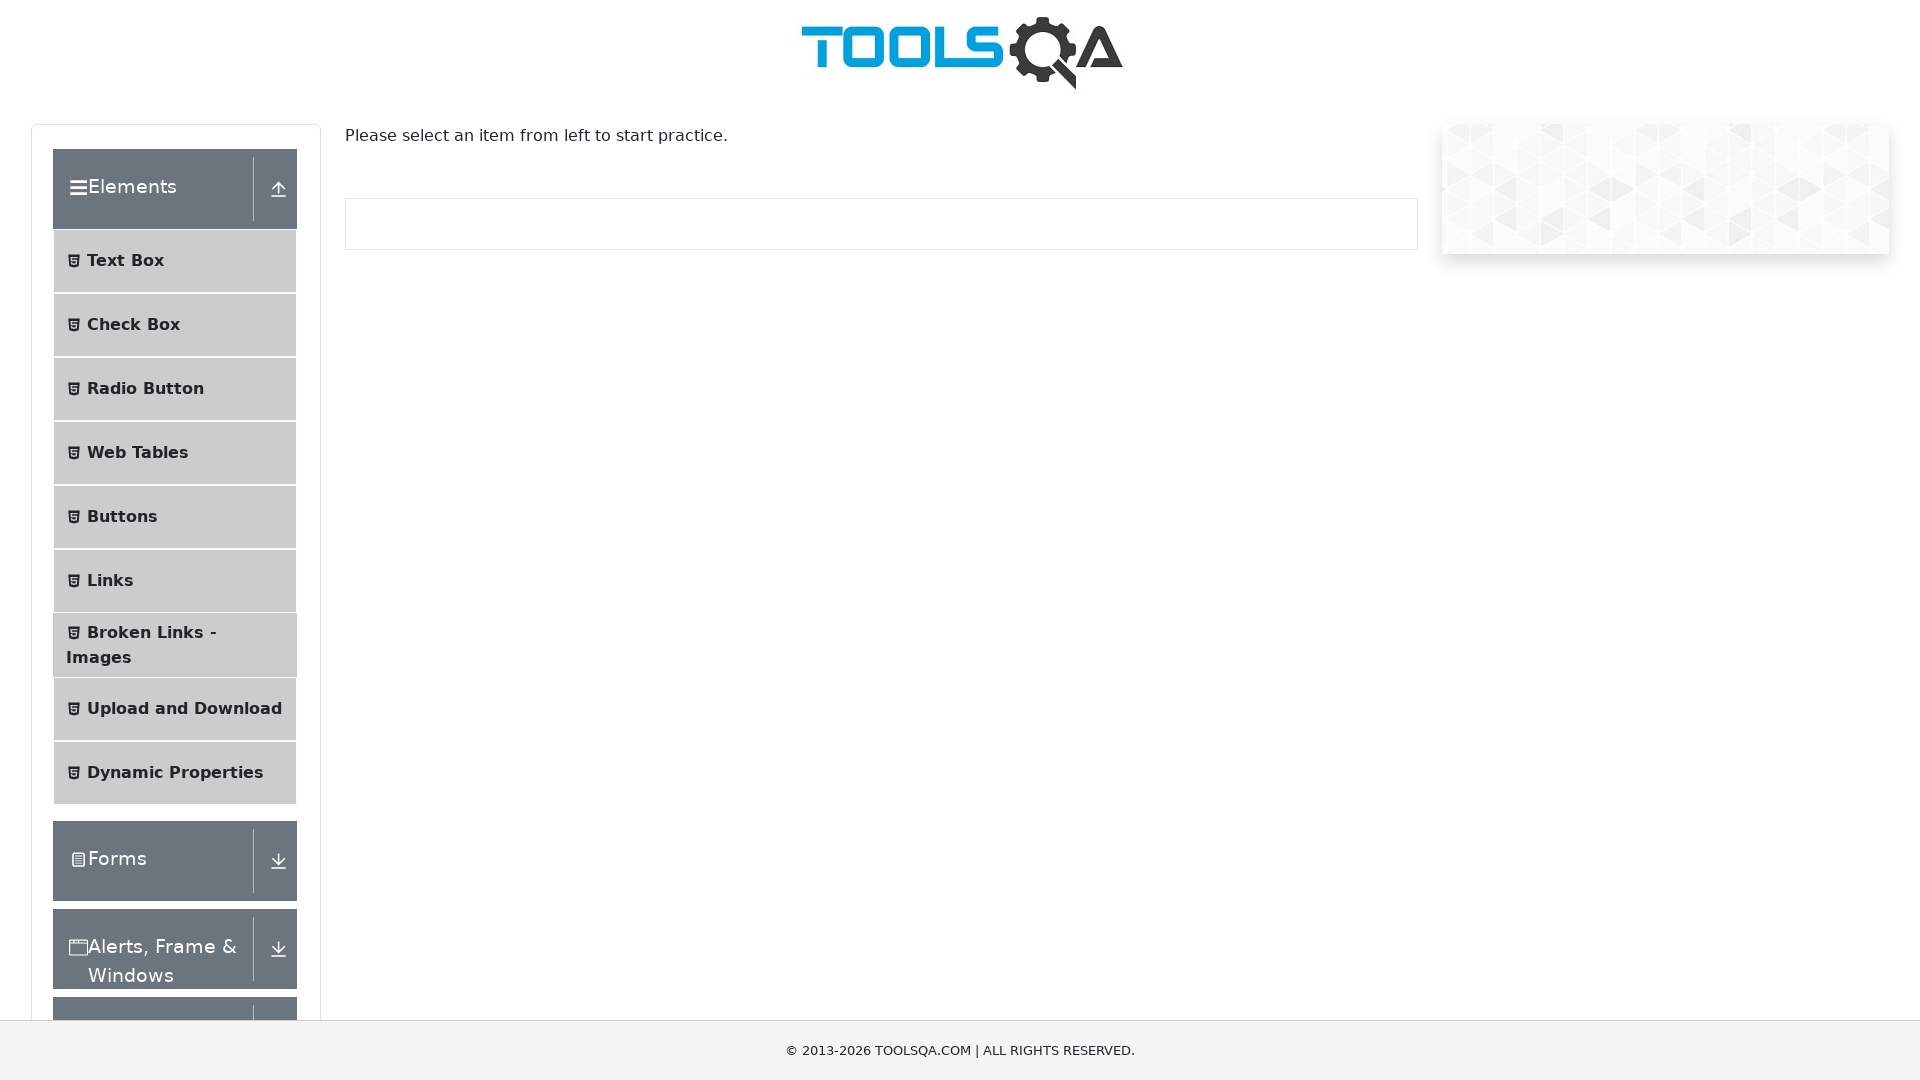

Verified URL is https://demoqa.com/elements
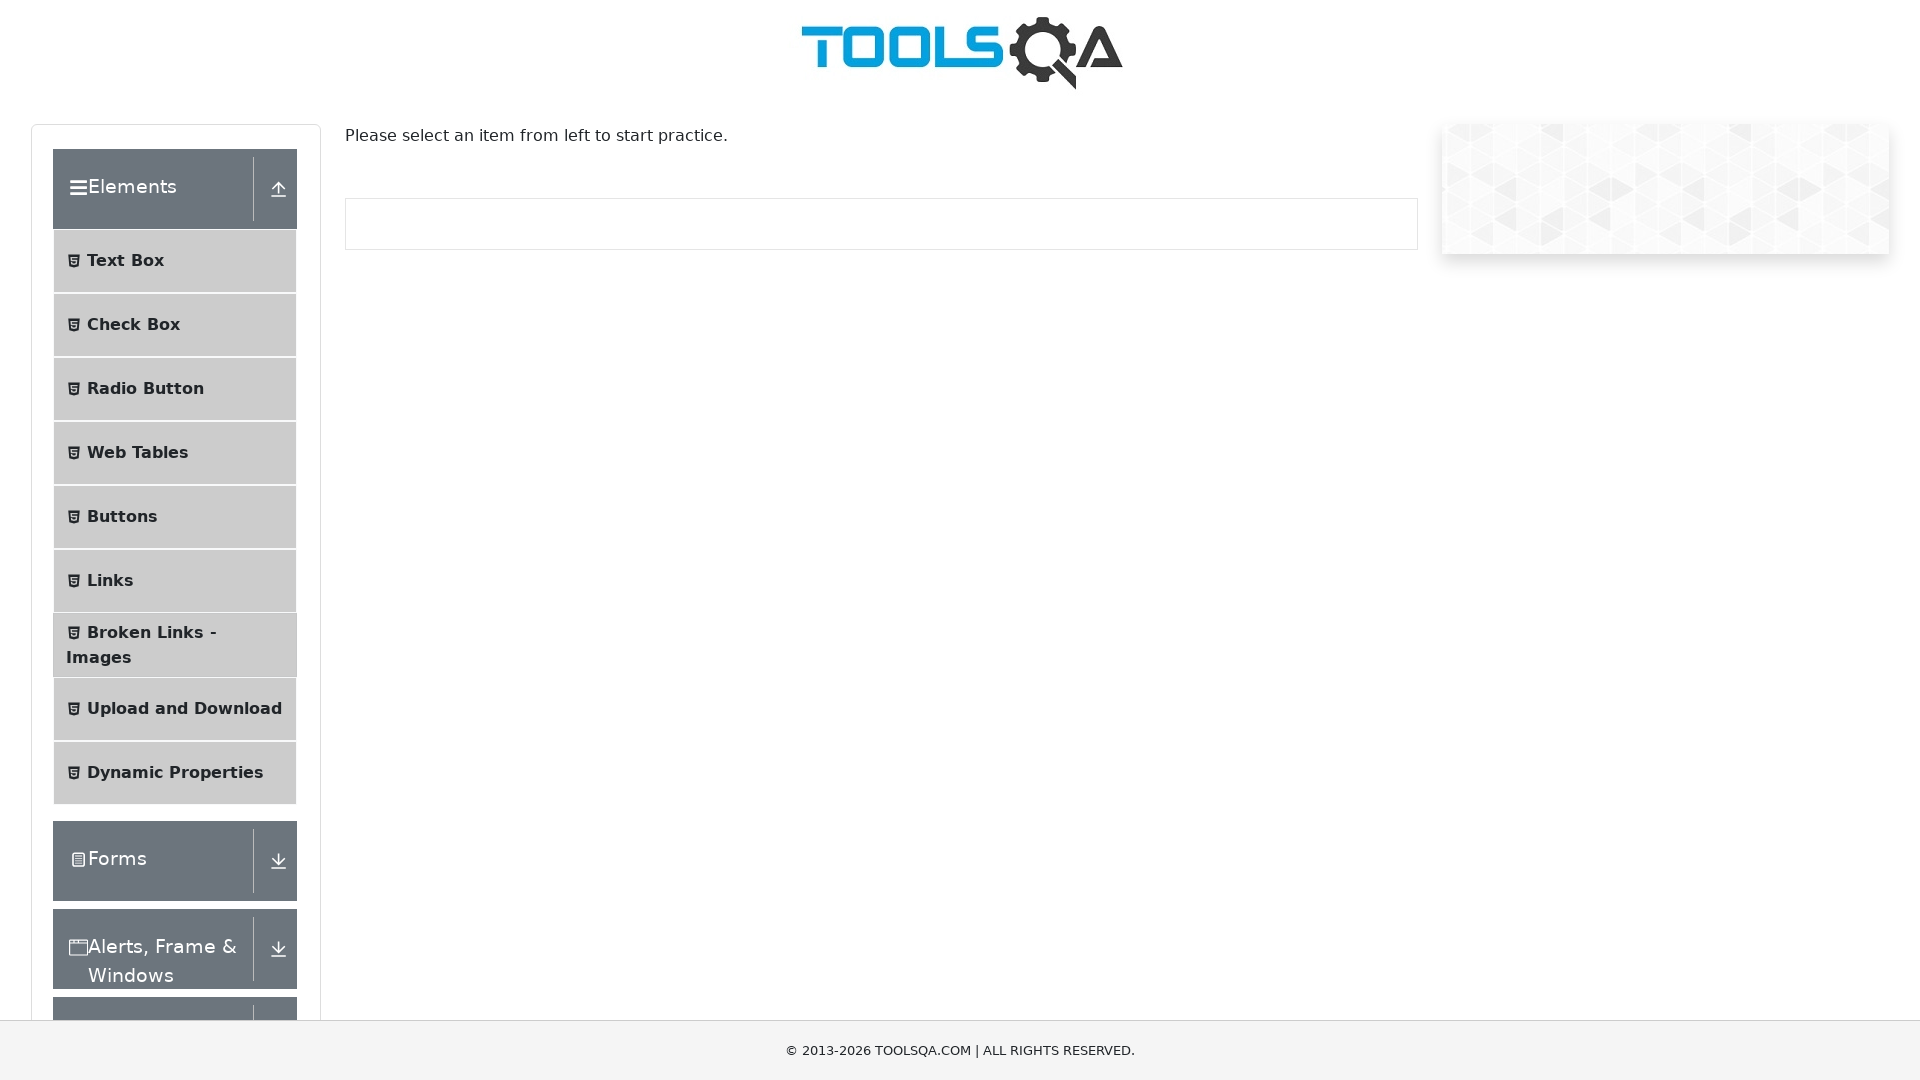

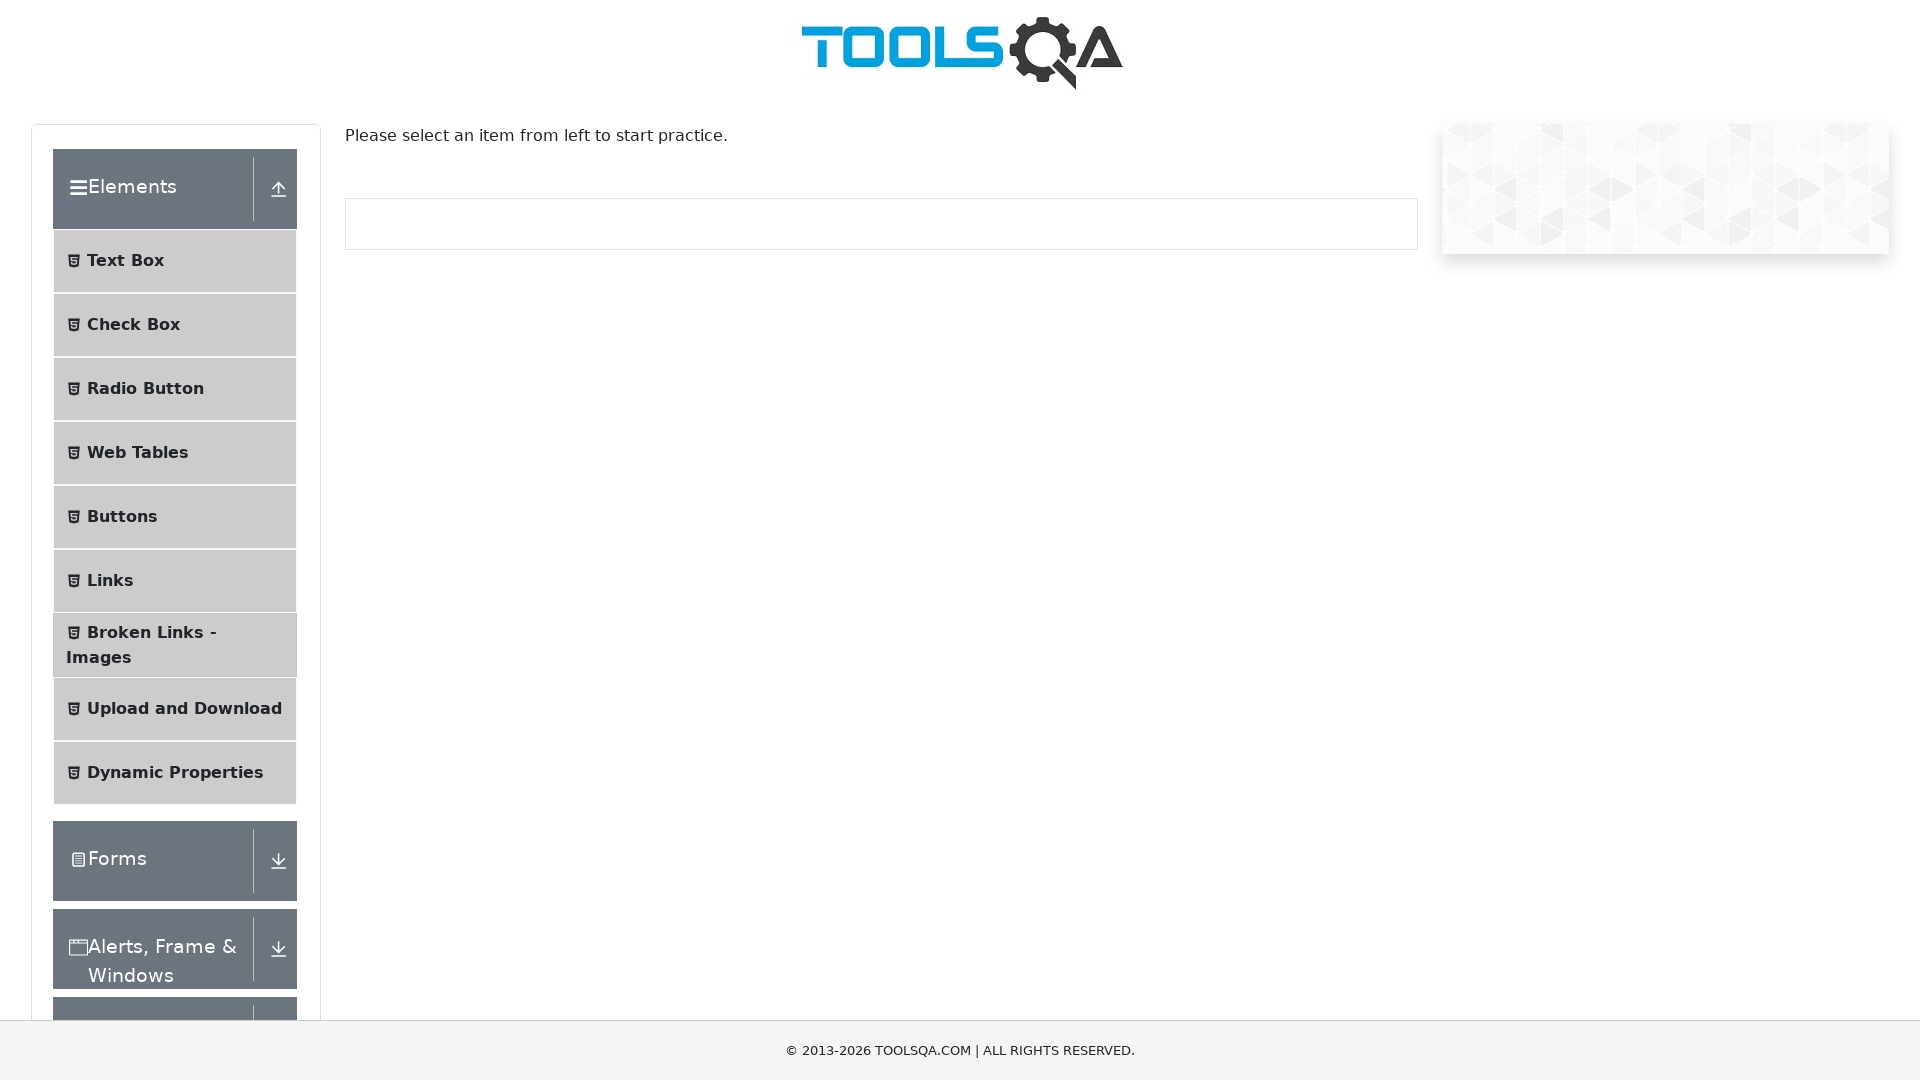